Tests vertical slider functionality by dragging the slider handle to a new position using drag and drop action

Starting URL: https://jqueryui.com/slider/#slider-vertical

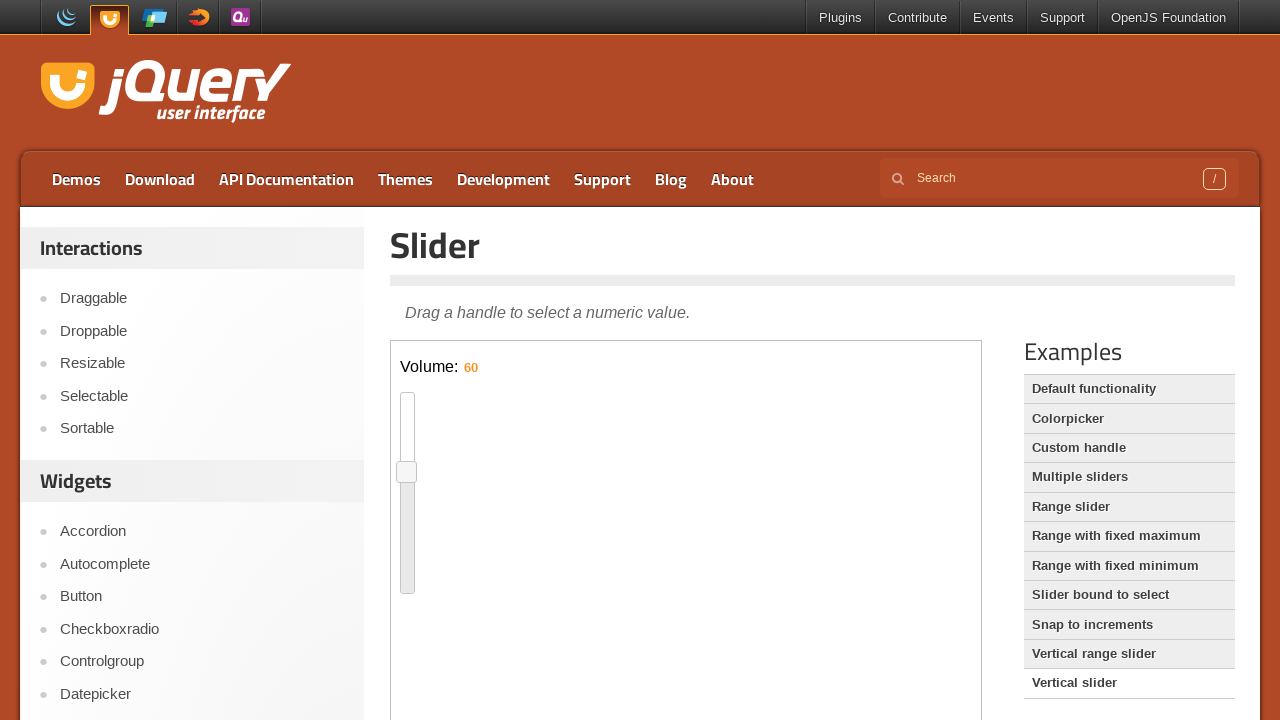

Located and switched to iframe containing the slider
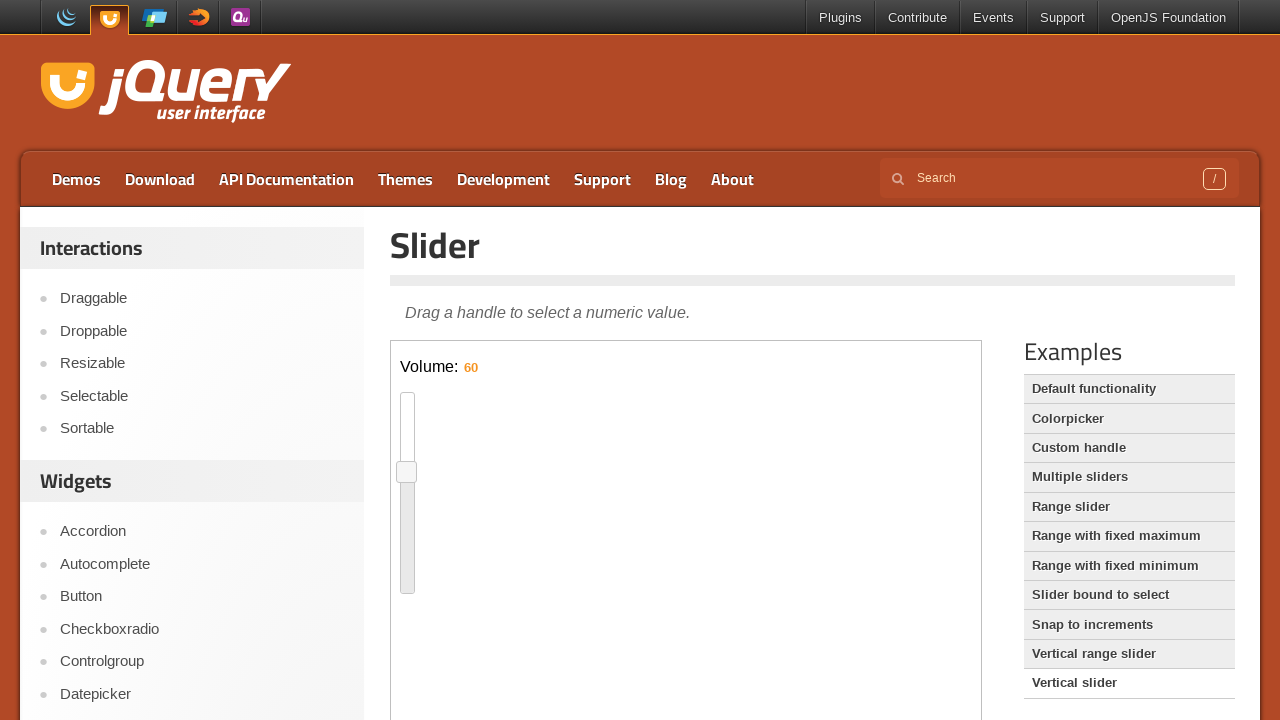

Located the vertical slider handle element
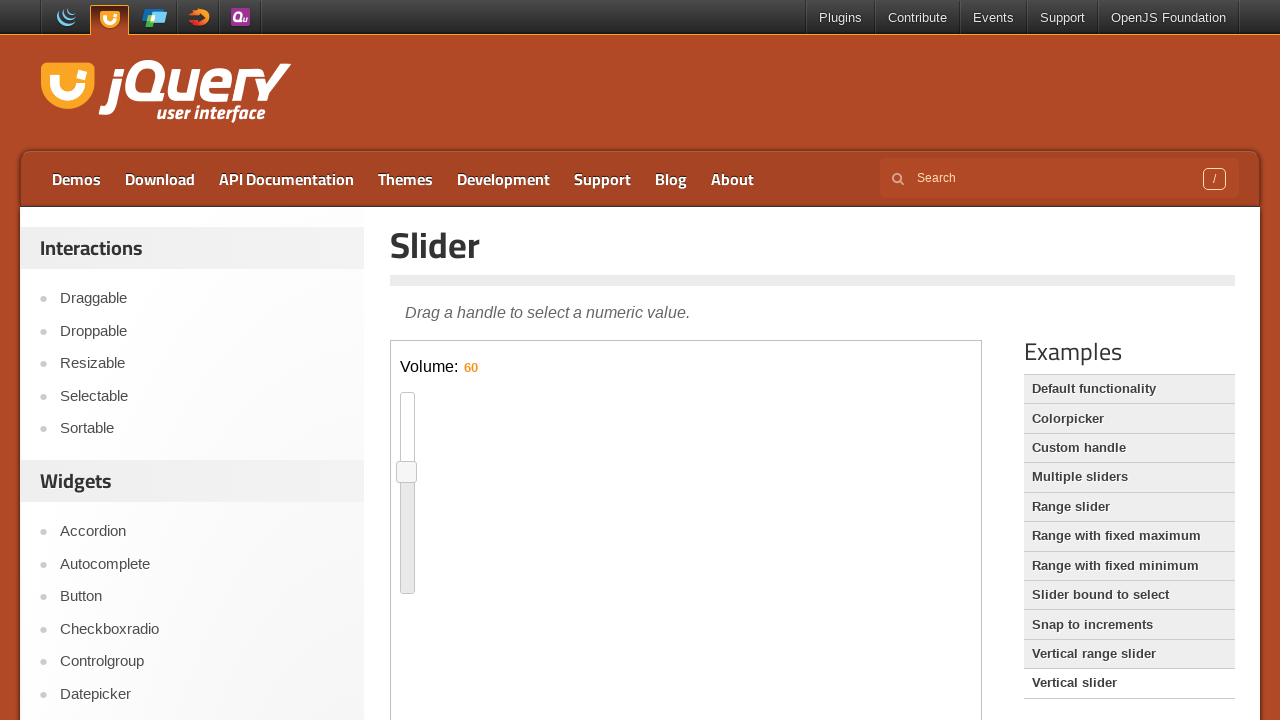

Retrieved bounding box coordinates of the slider handle
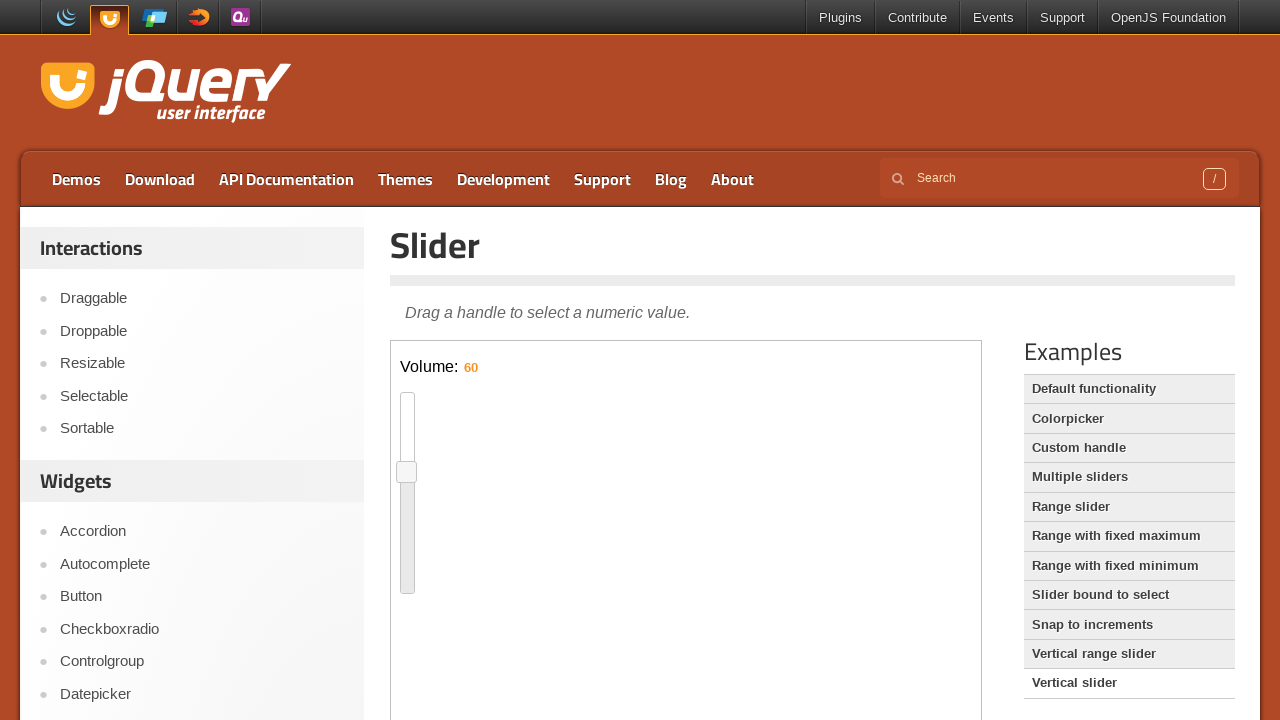

Moved mouse to center of slider handle at (407, 472)
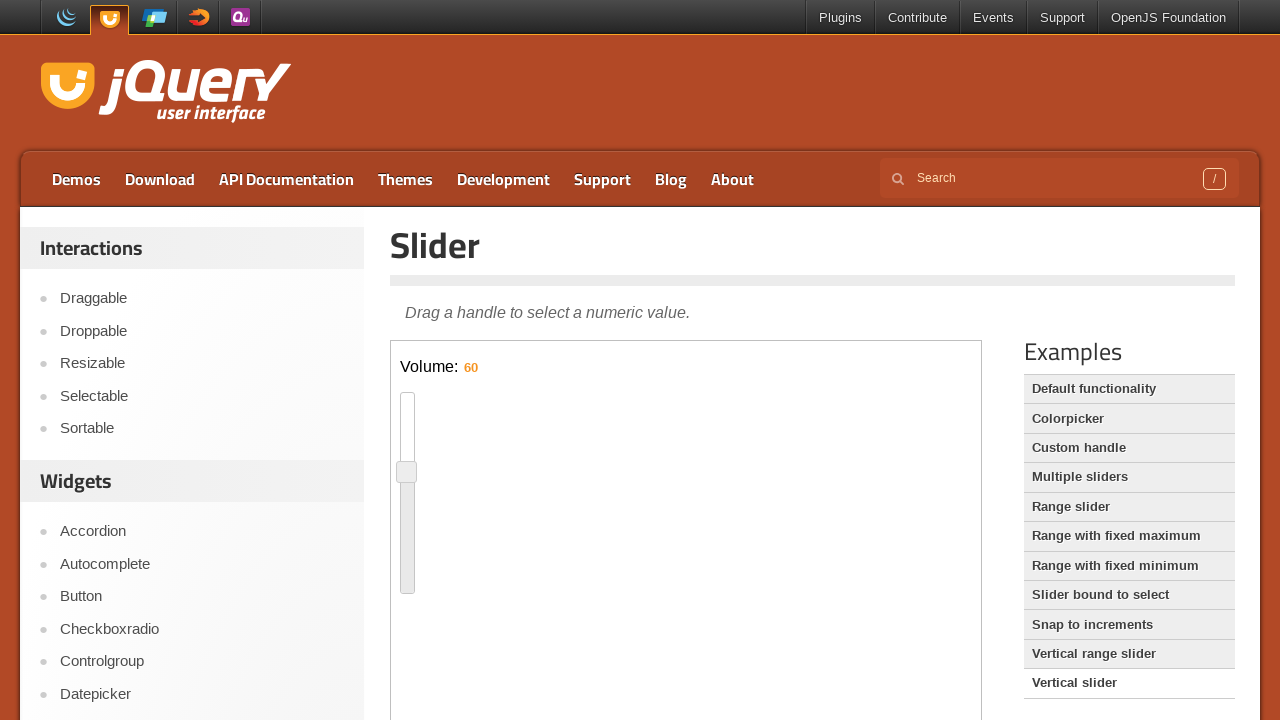

Pressed mouse button down on slider handle at (407, 472)
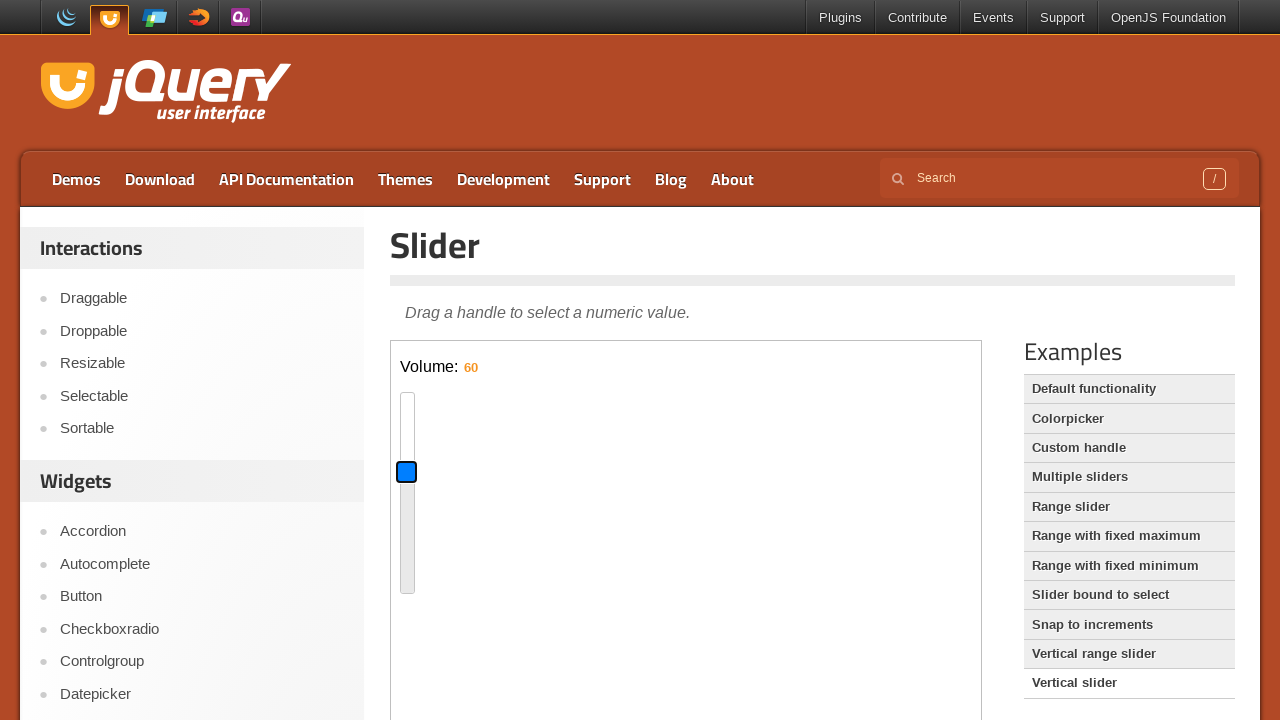

Dragged slider handle 40 pixels horizontally at (447, 472)
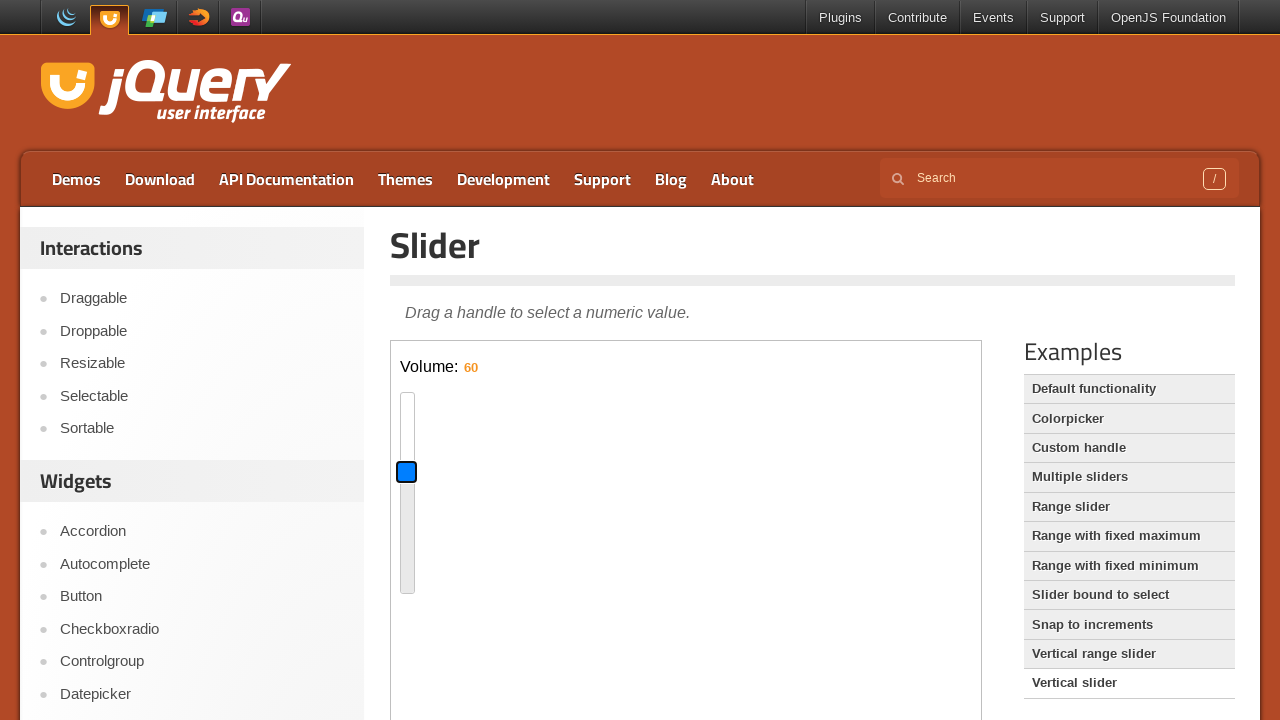

Released mouse button to complete slider drag action at (447, 472)
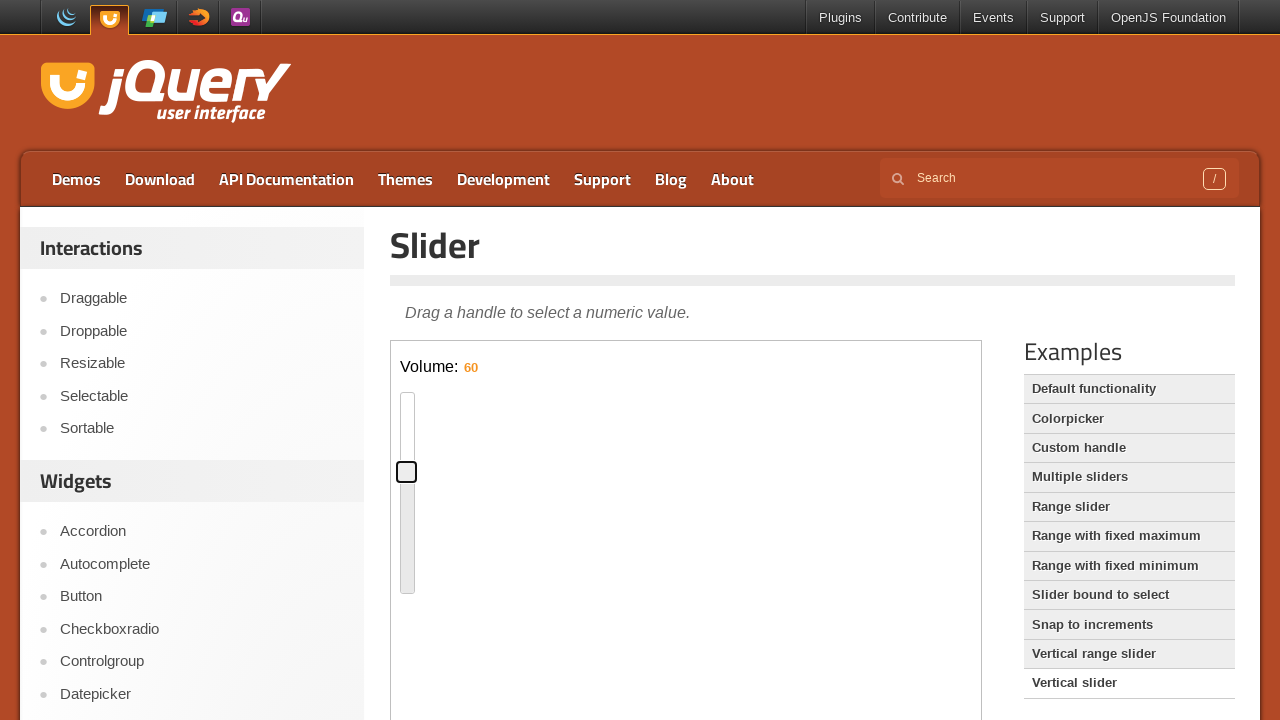

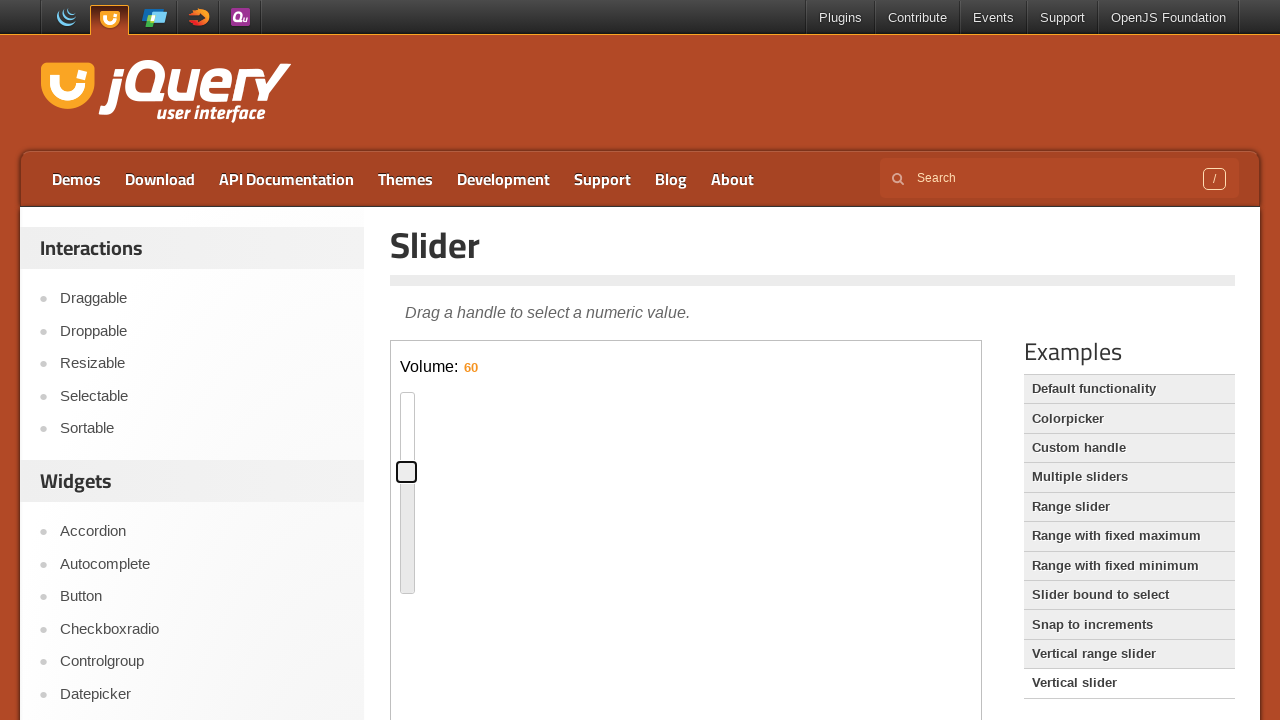